Waits for a specific price to appear, then books an item by solving a mathematical problem and submitting the answer

Starting URL: http://suninjuly.github.io/explicit_wait2.html

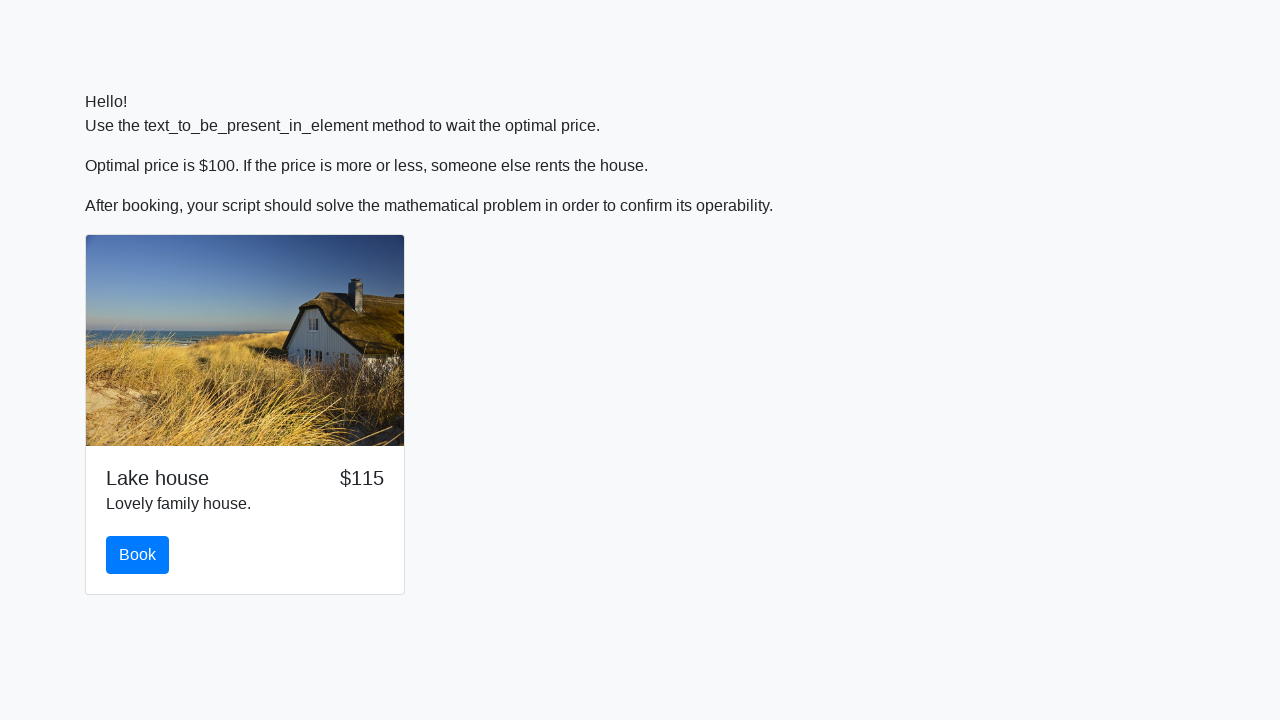

Waited for price to display as $100
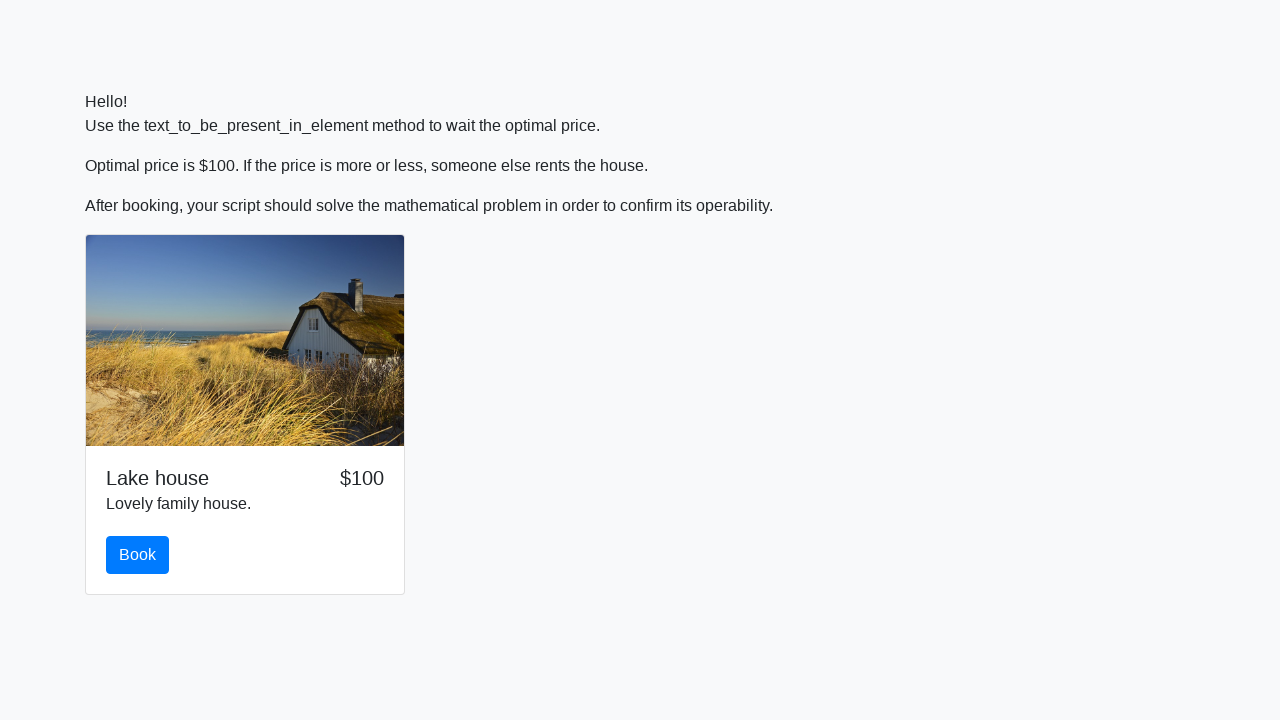

Clicked the book button at (138, 555) on #book
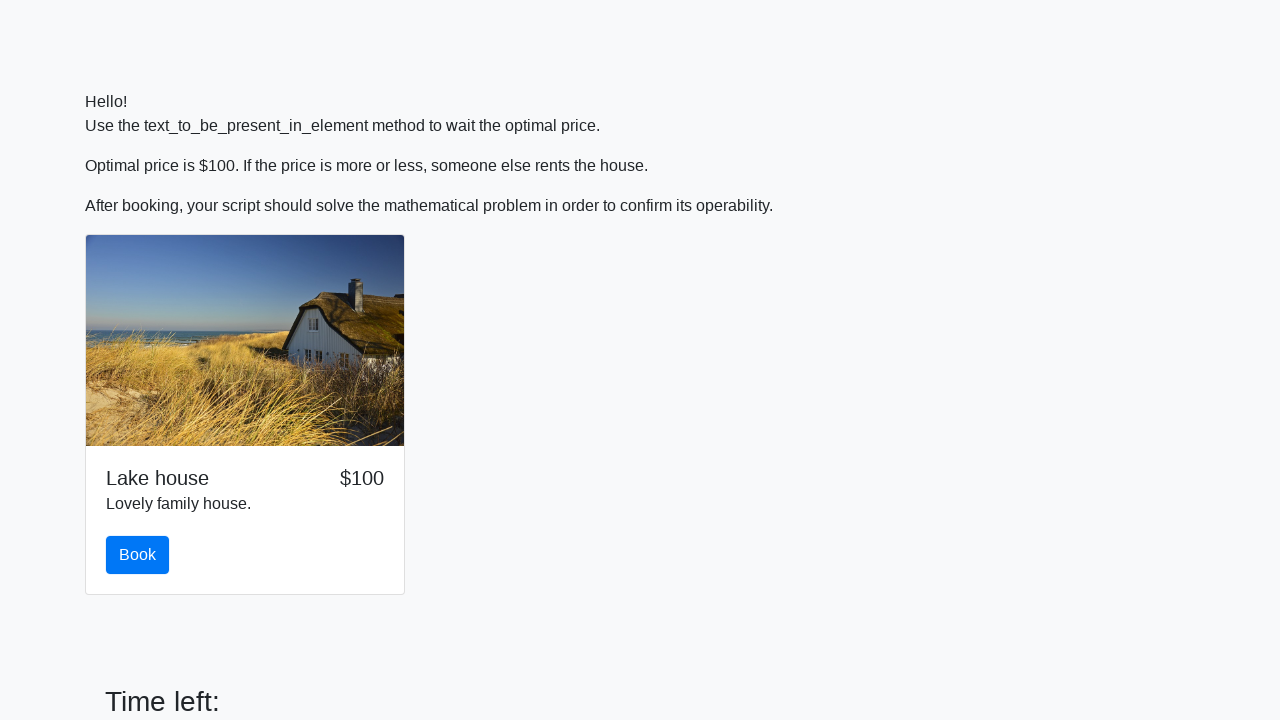

Retrieved number for calculation: 321
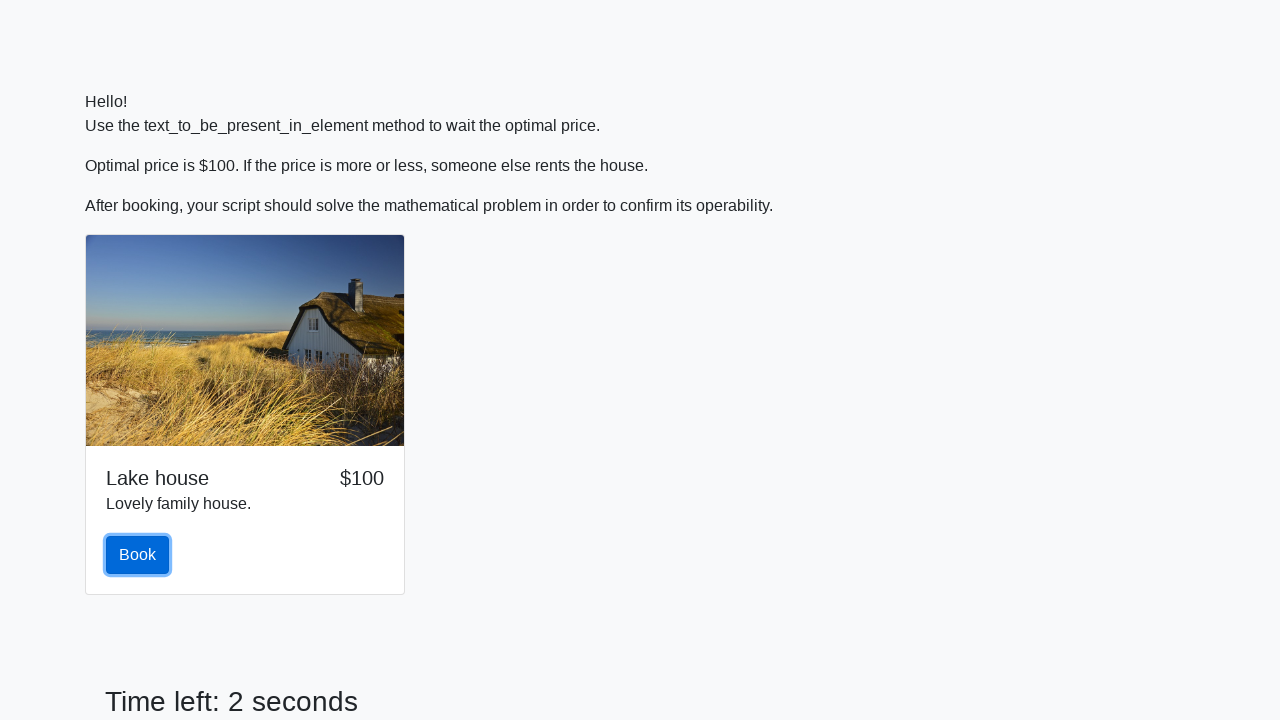

Calculated mathematical result: 1.848344442370255
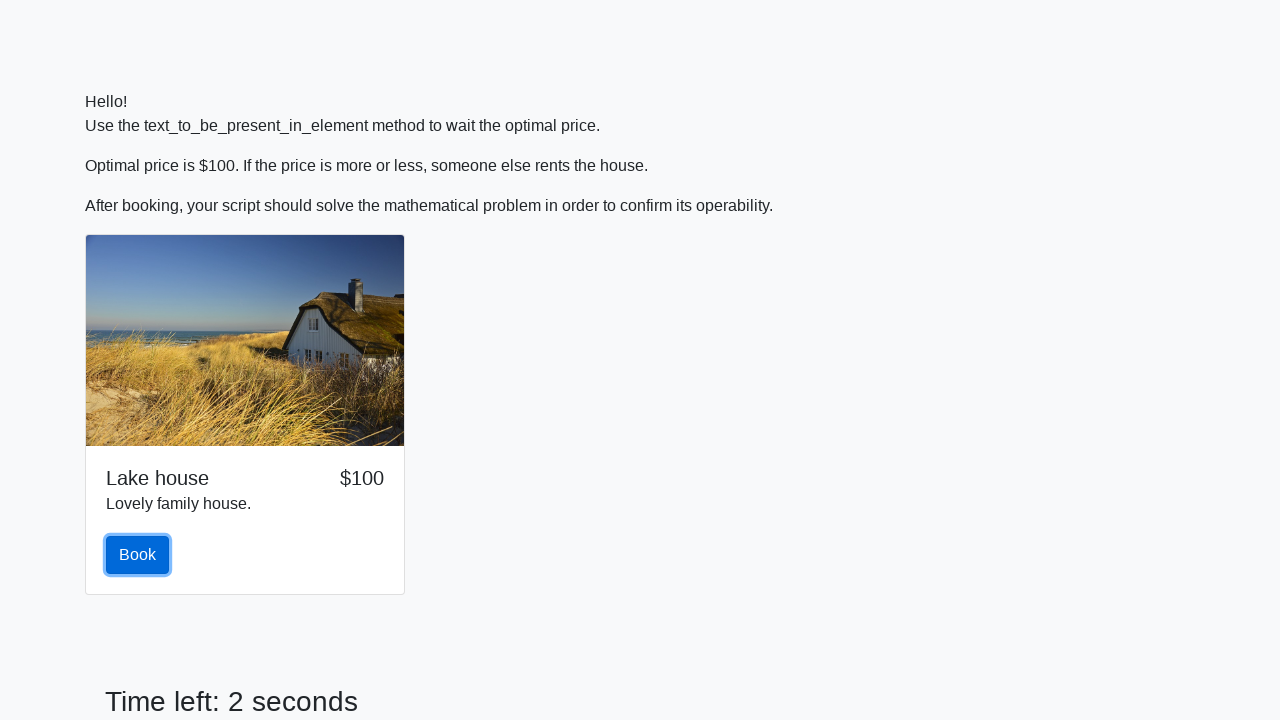

Filled answer field with calculated result on #answer
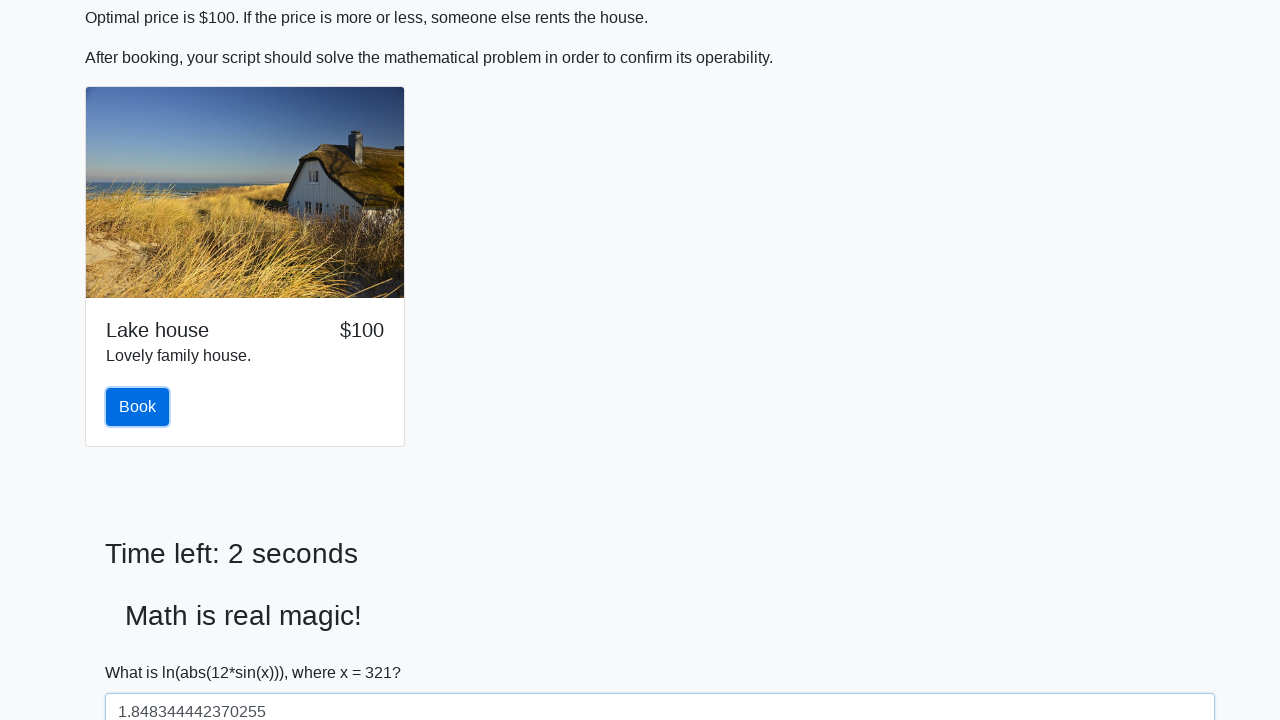

Submitted the mathematical solution at (143, 651) on #solve
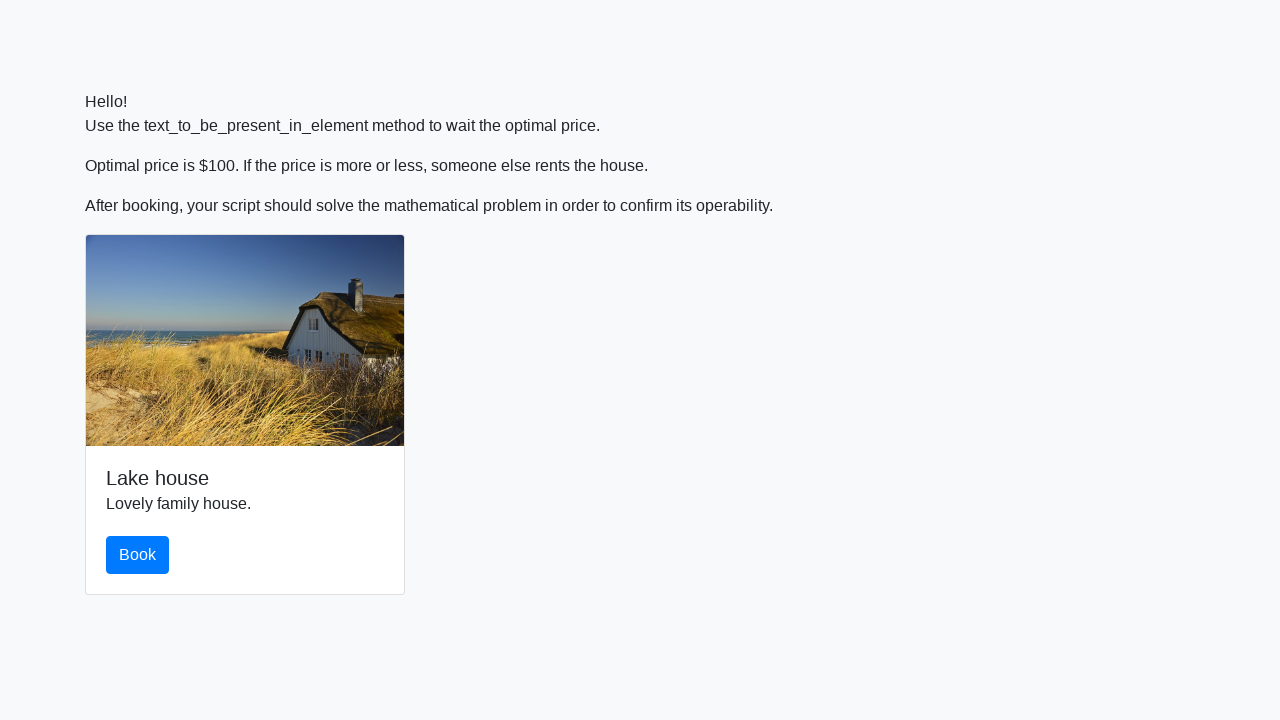

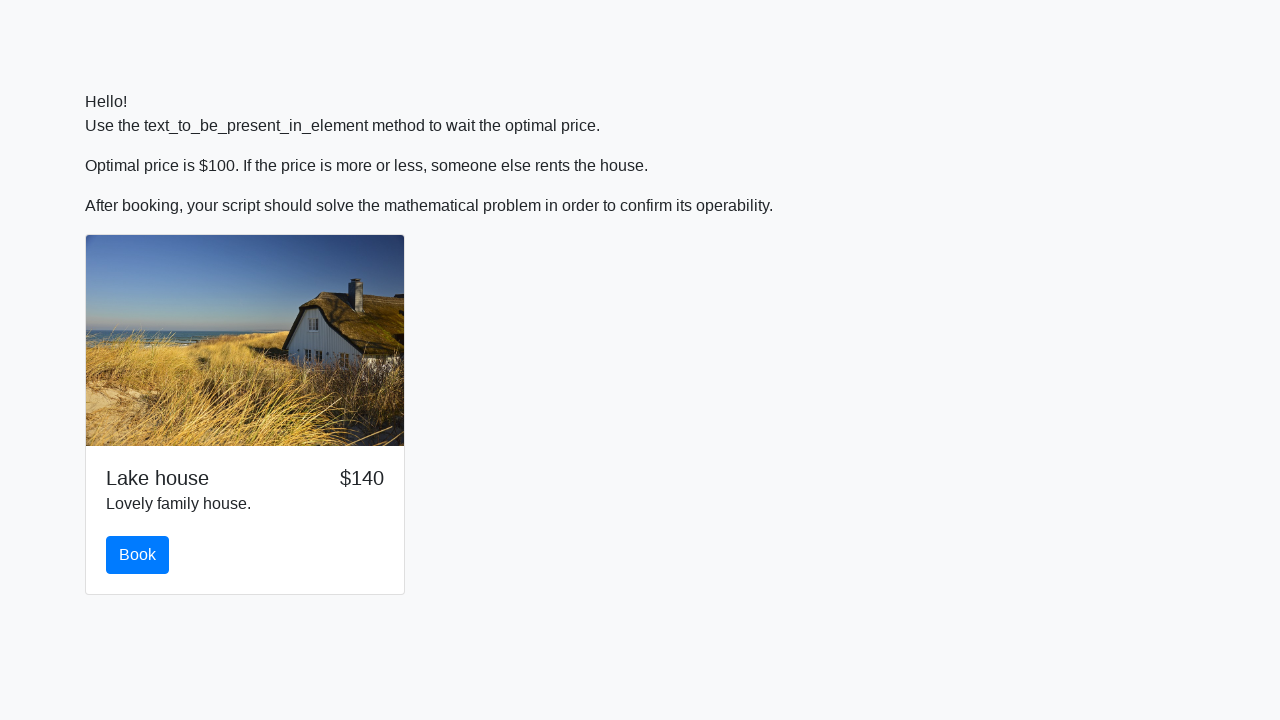